Tests the job search functionality on the NRW education ministry portal (Stella) by navigating to the job listings, selecting search criteria (institution type, location, radius), and executing a search with expanded results.

Starting URL: https://www.schulministerium.nrw.de/BiPo/Stella/online

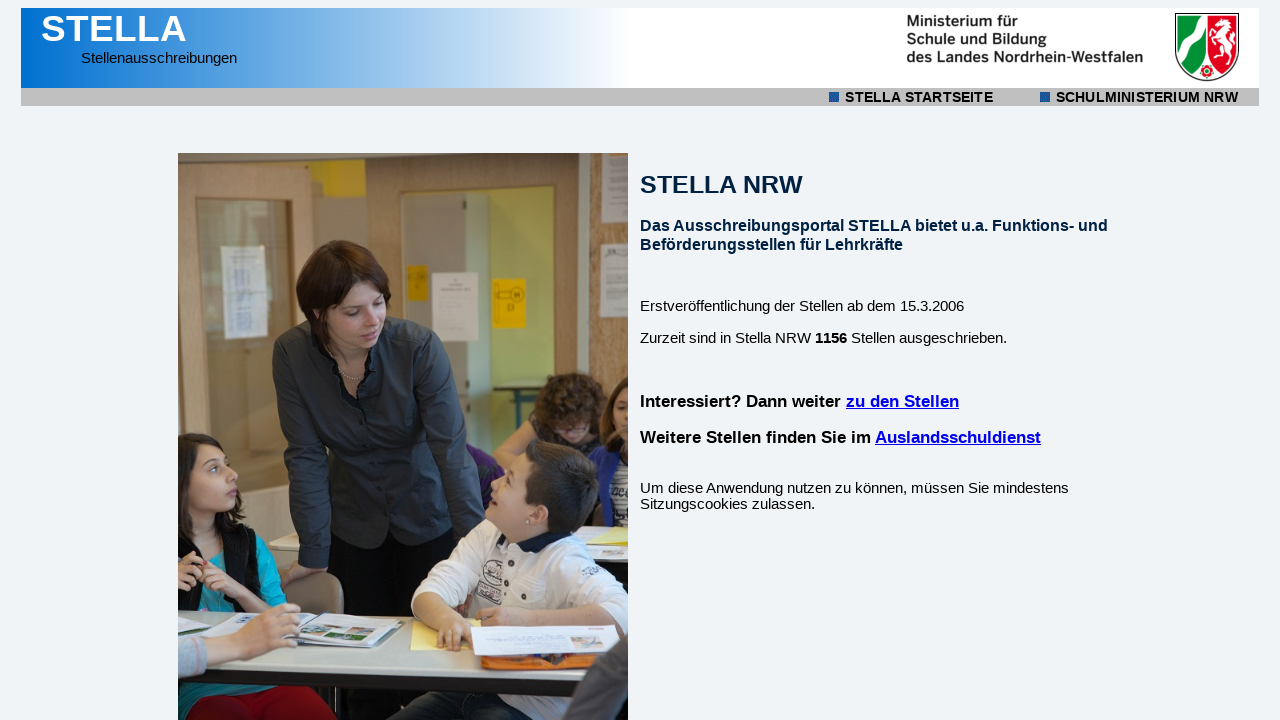

Clicked link to navigate to job listings at (902, 402) on text=zu den Stellen
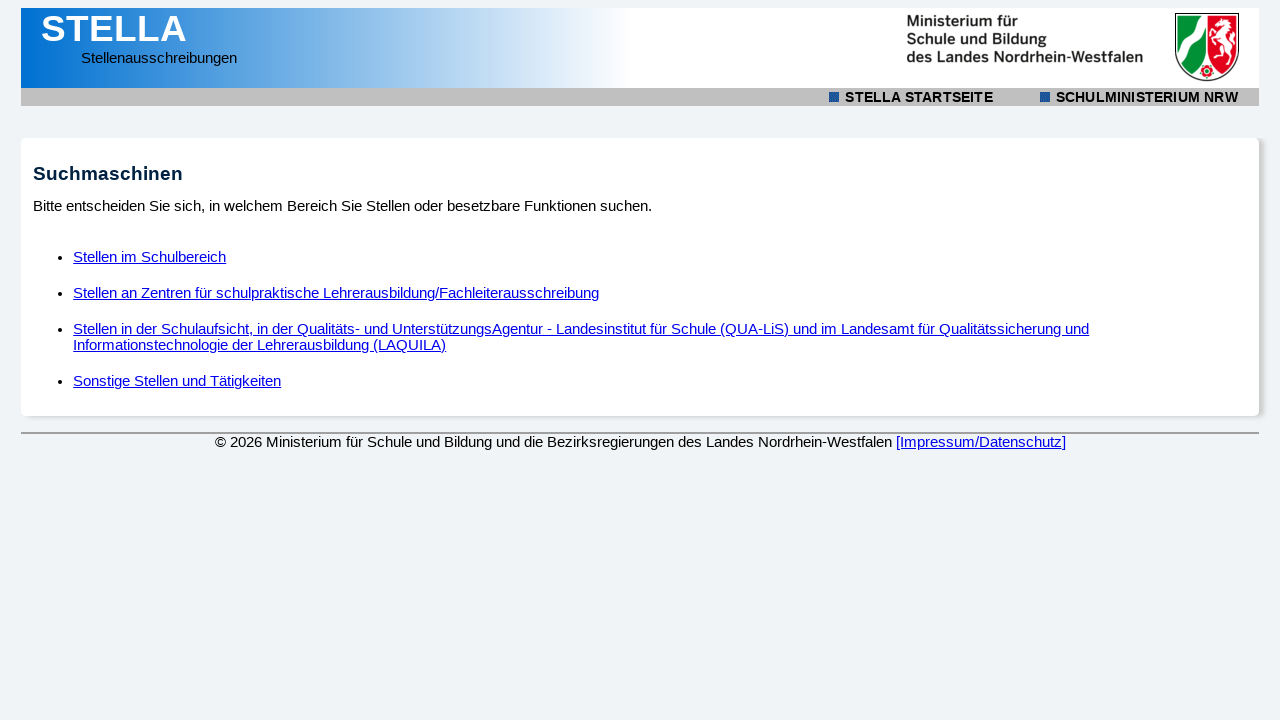

Clicked 'Sonstige Stellen' (Other positions) link at (177, 381) on text=Sonstige Stellen
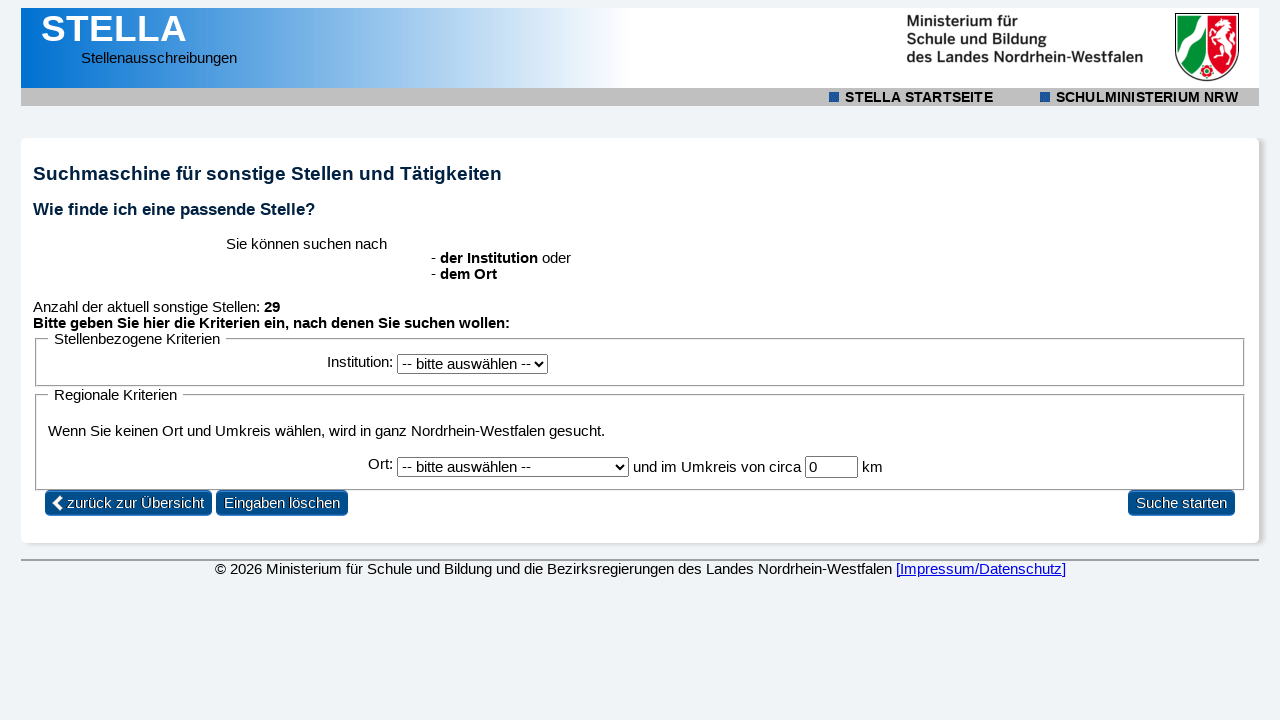

Selected 'Sonstiges' from institution type dropdown on #institution
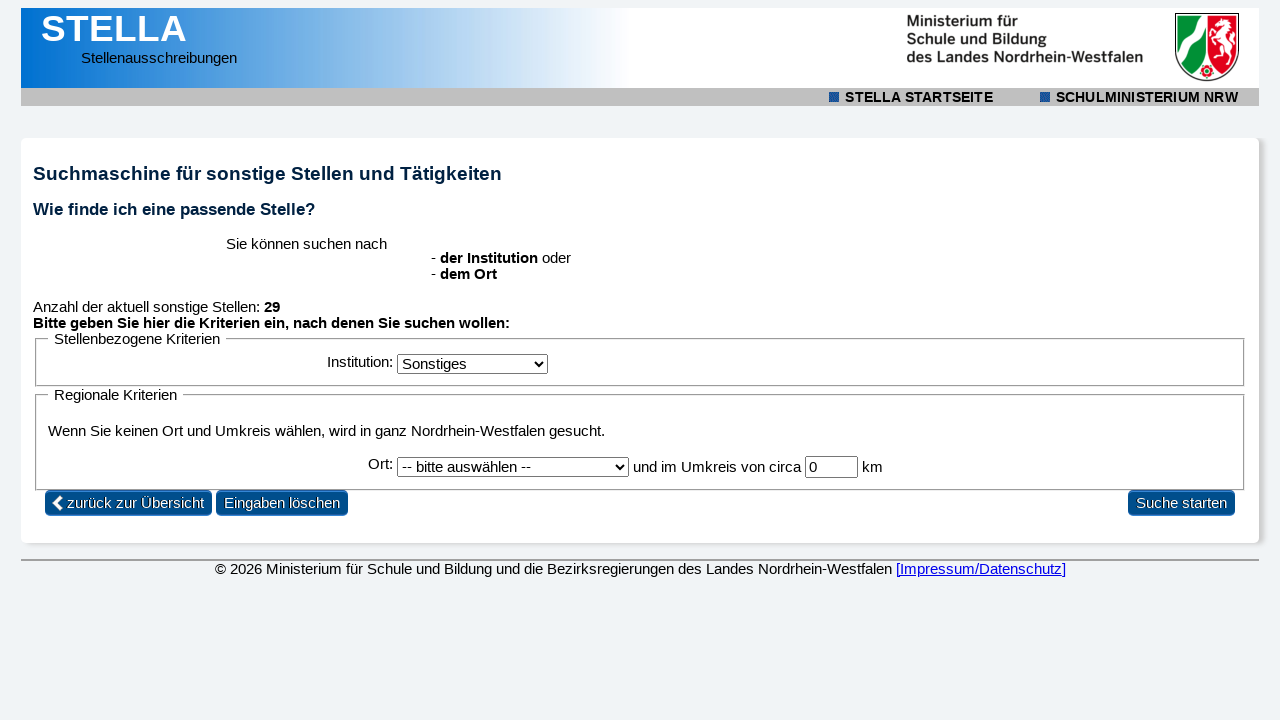

Selected 'Bochum' from location dropdown on #ort
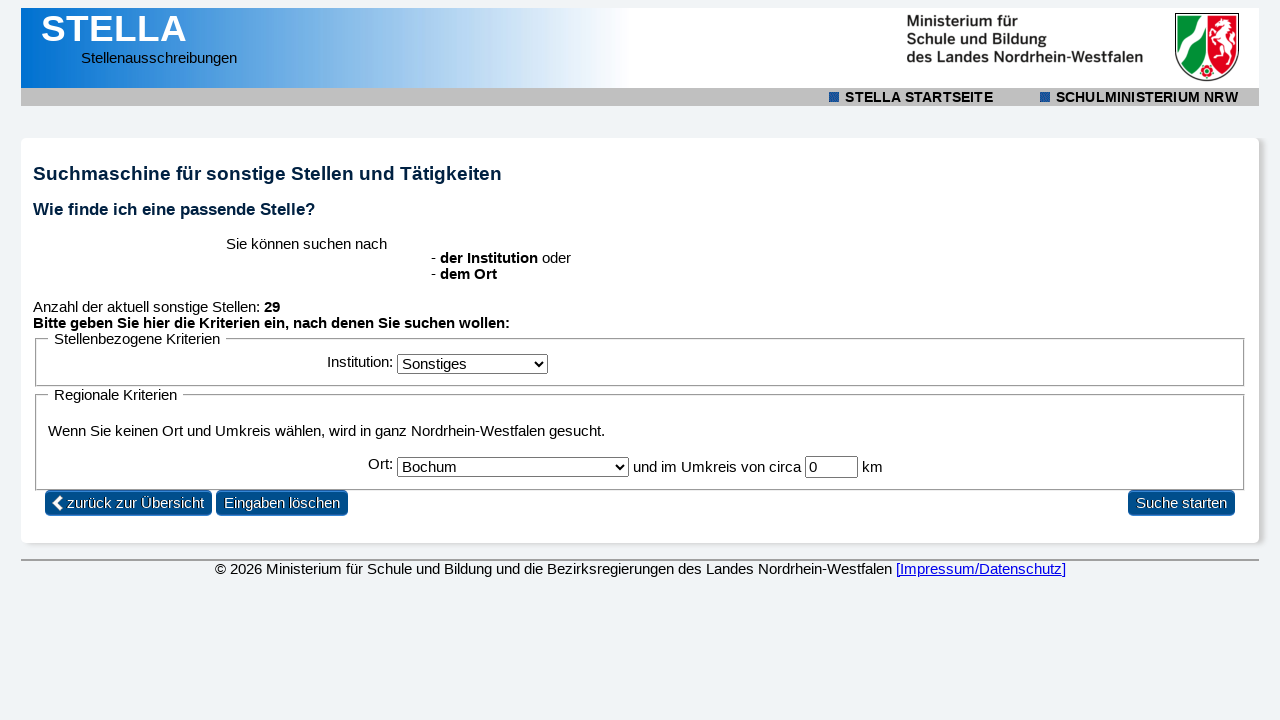

Cleared radius field on #umkreis
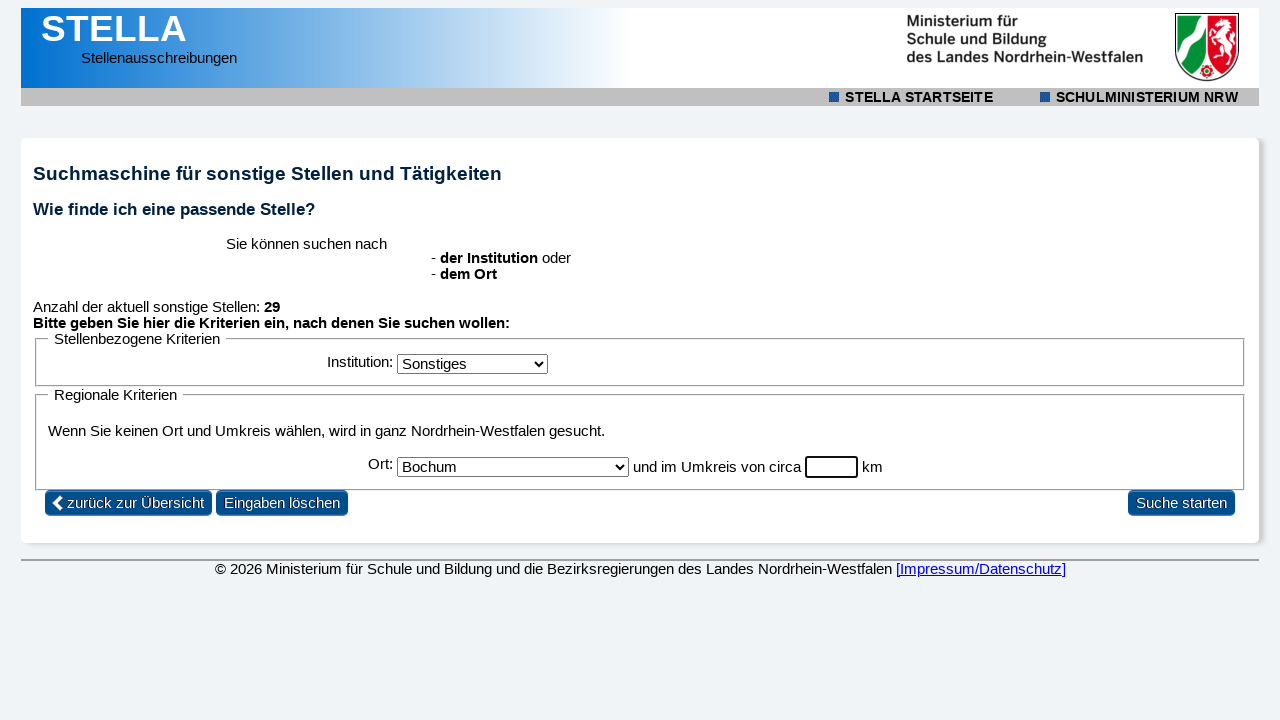

Filled radius field with '20' on #umkreis
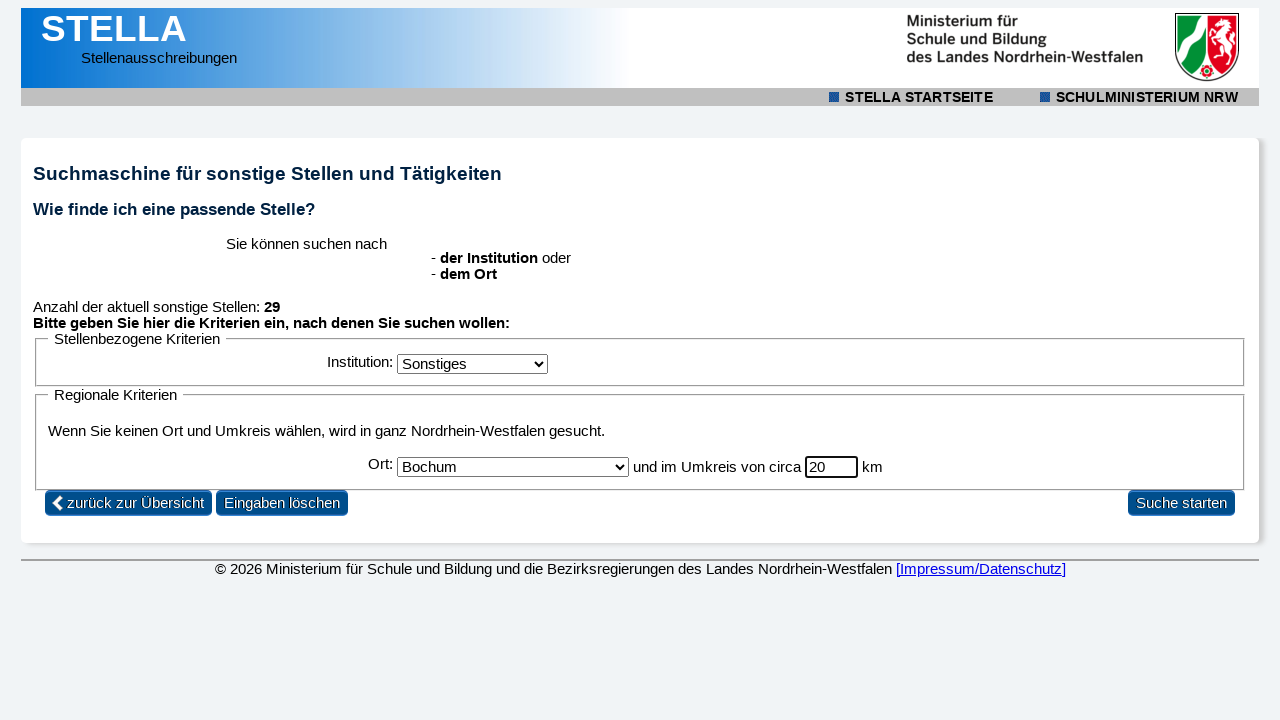

Clicked search button to execute job search at (1181, 503) on [name='button_suchen']
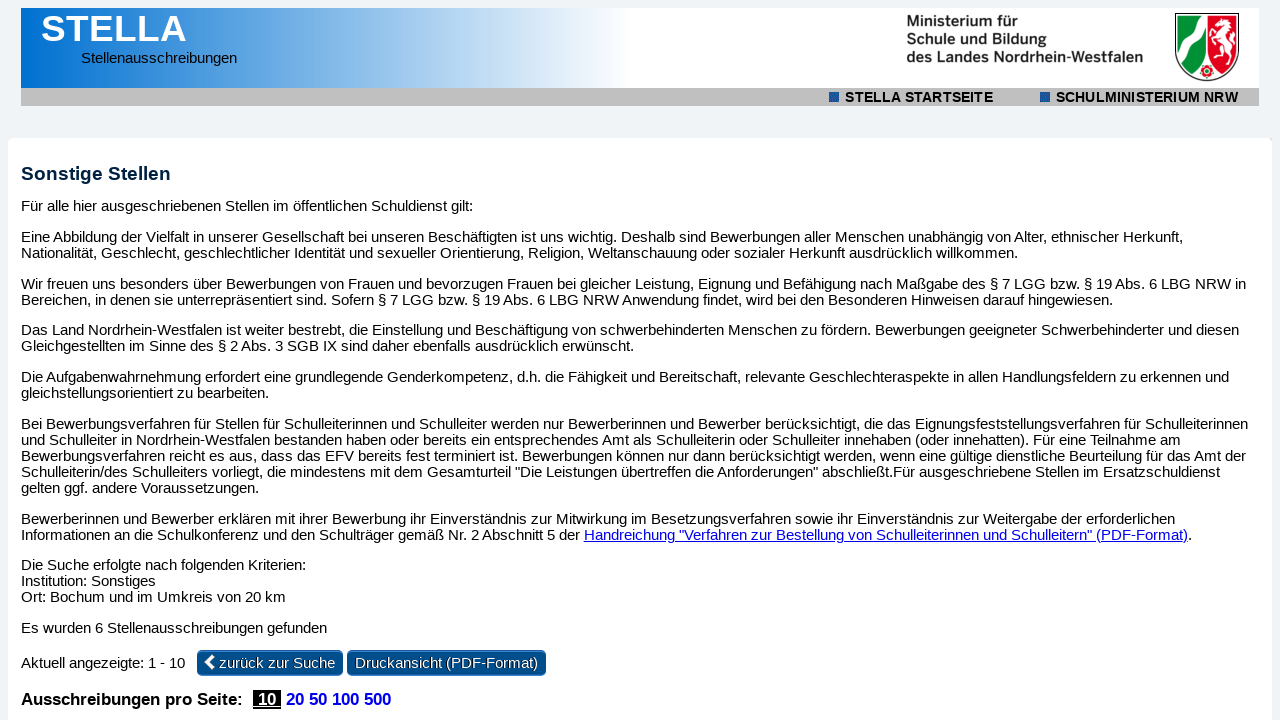

Clicked to expand results and show maximum (500) entries at (377, 699) on text=500
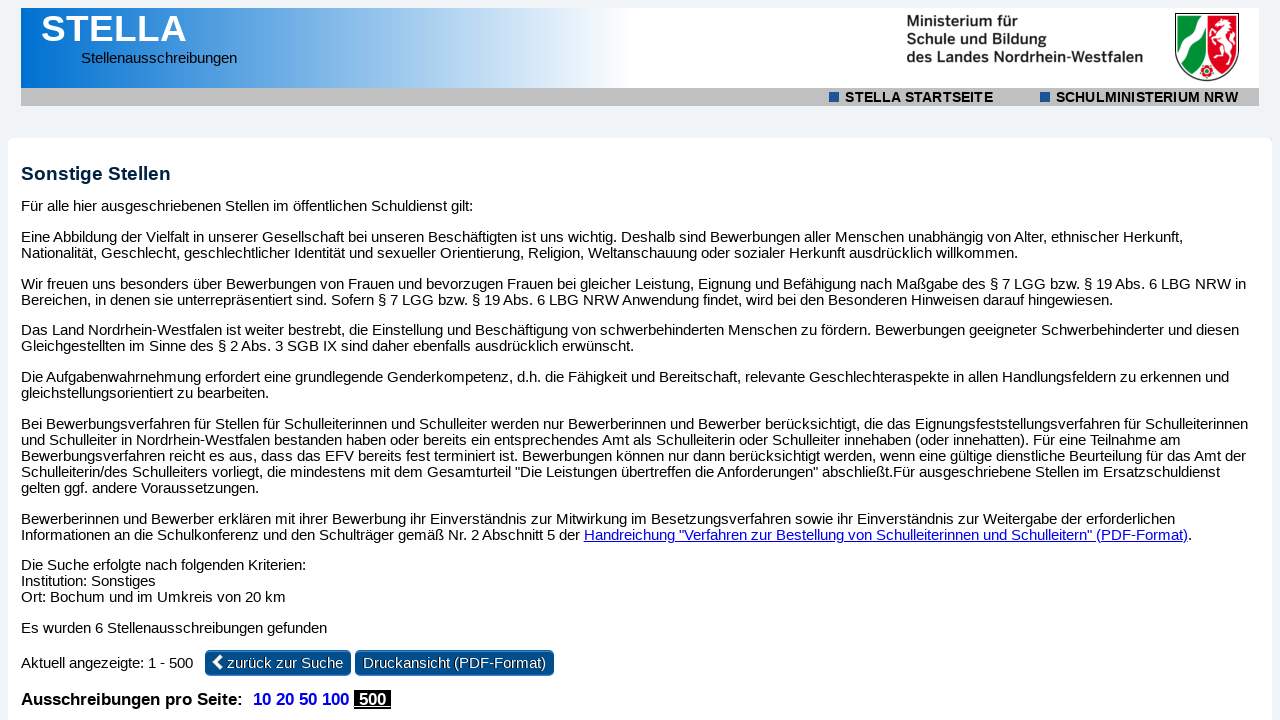

Results table loaded with job listings
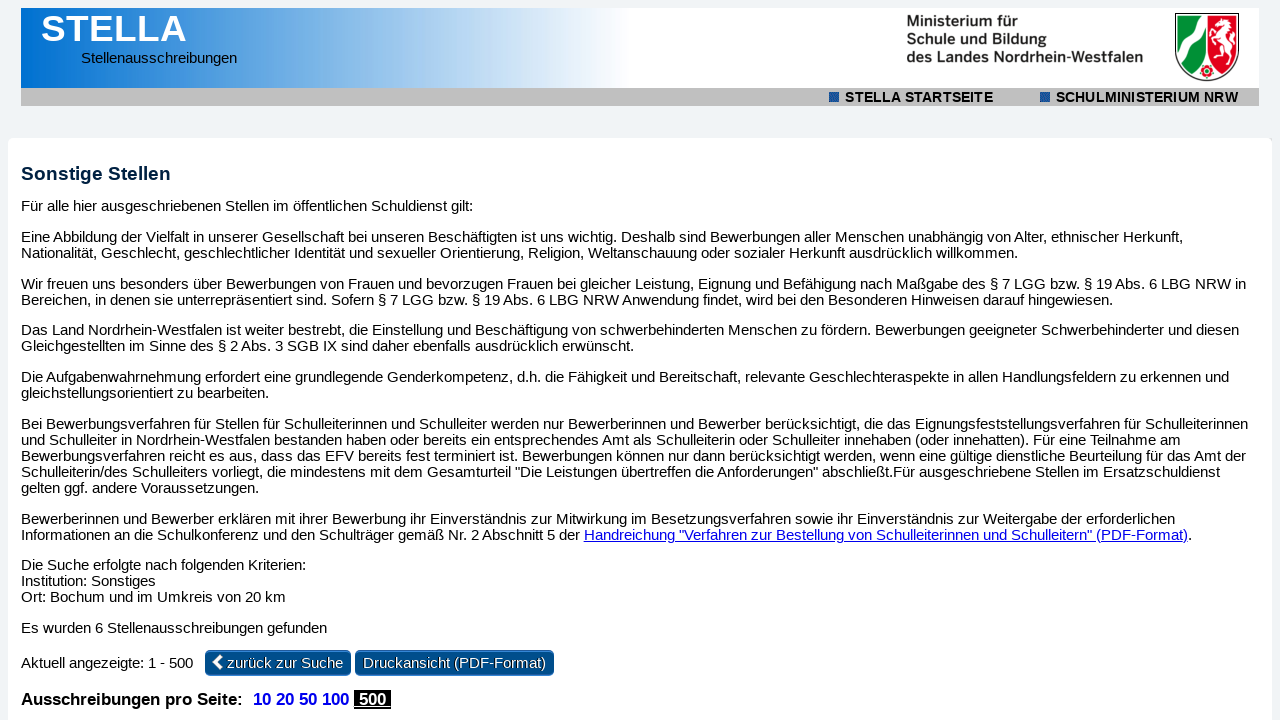

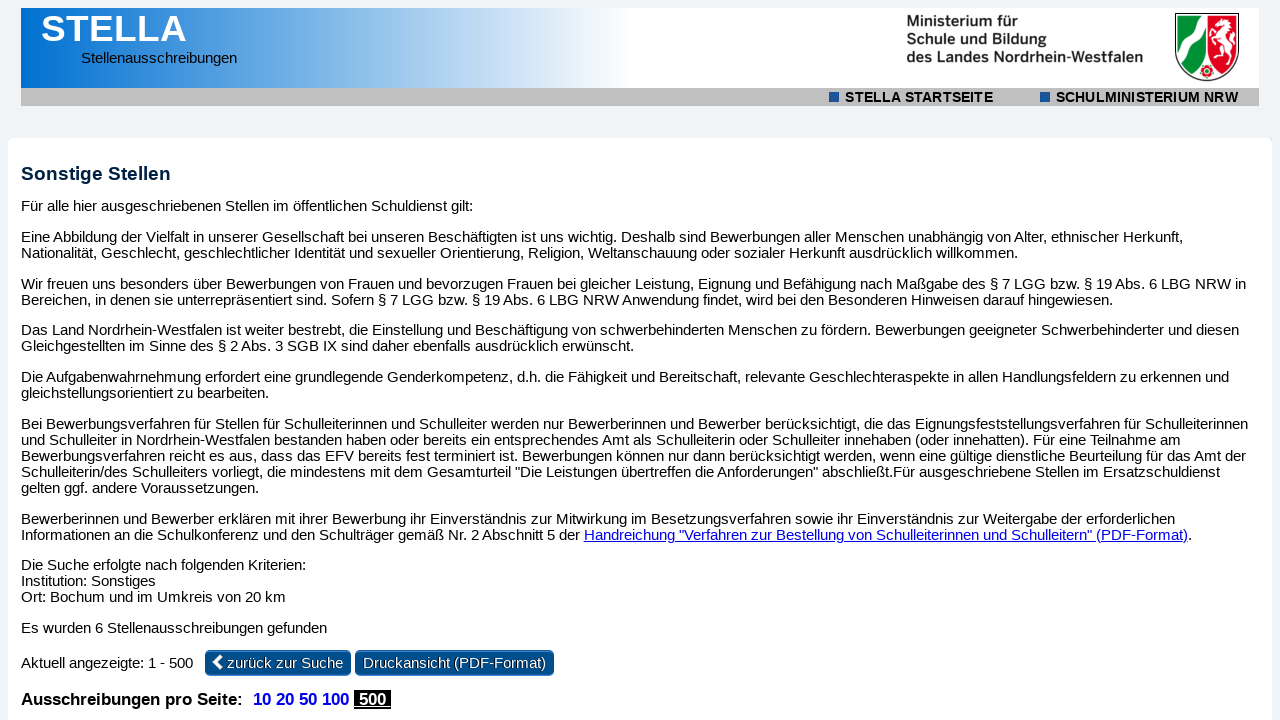